Tests radio button selection by clicking the third radio button option

Starting URL: https://rahulshettyacademy.com/AutomationPractice/

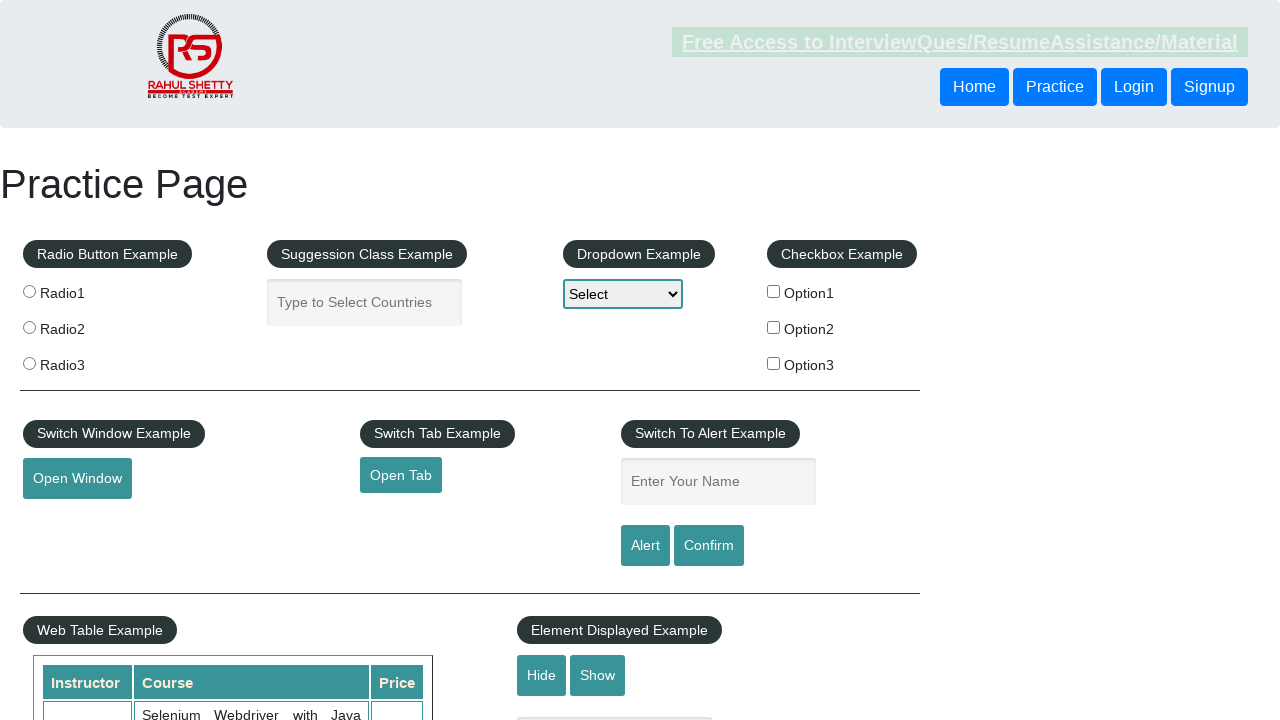

Located all radio button elements
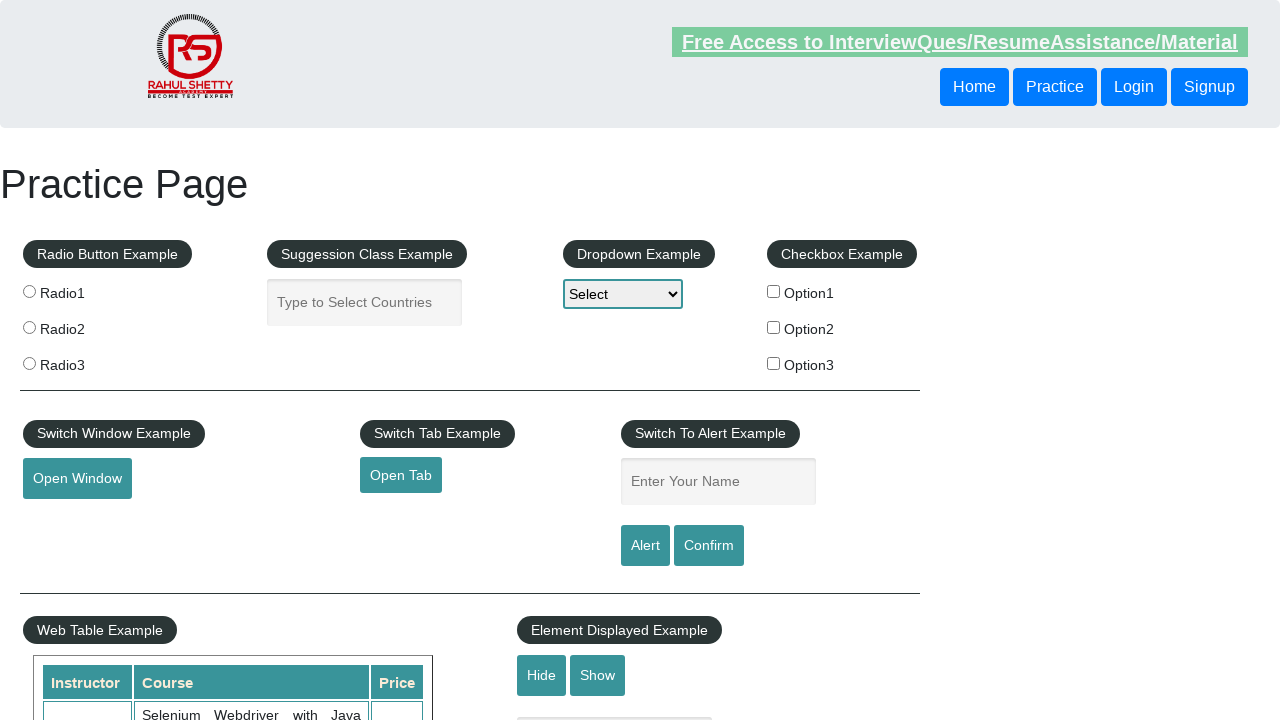

Clicked the third radio button option at (29, 363) on input.radioButton >> nth=2
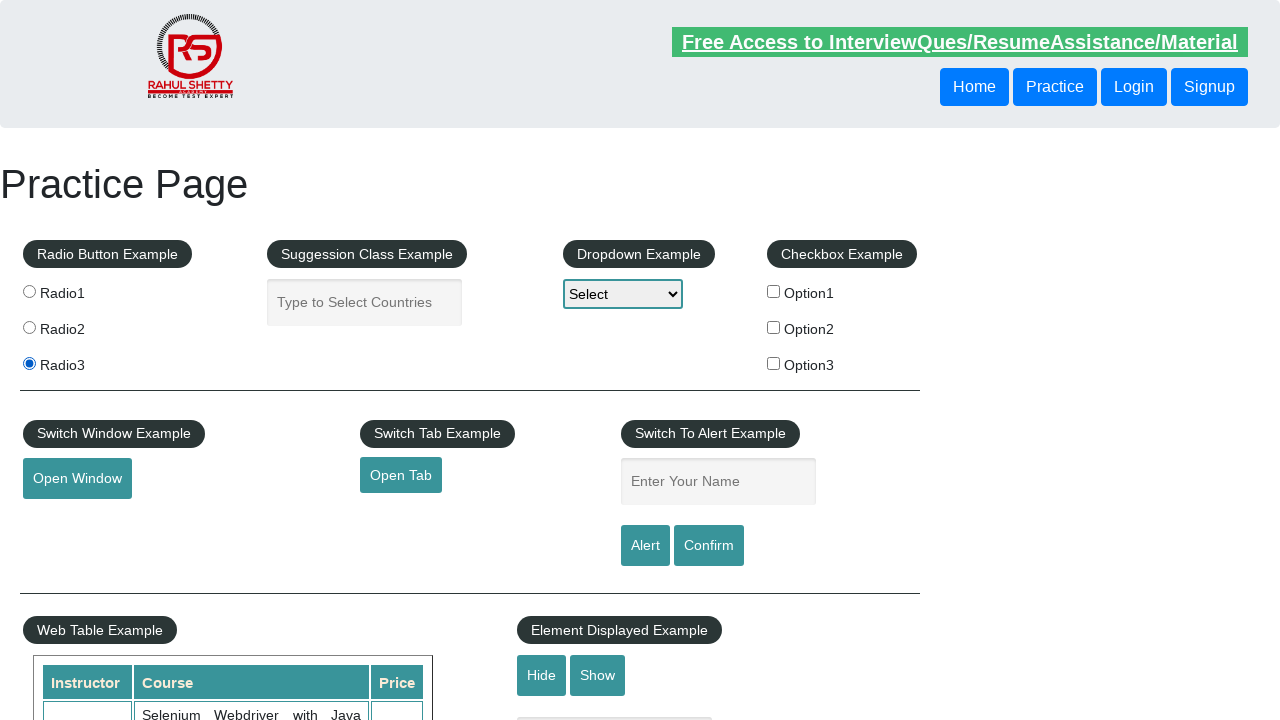

Verified that the third radio button is selected
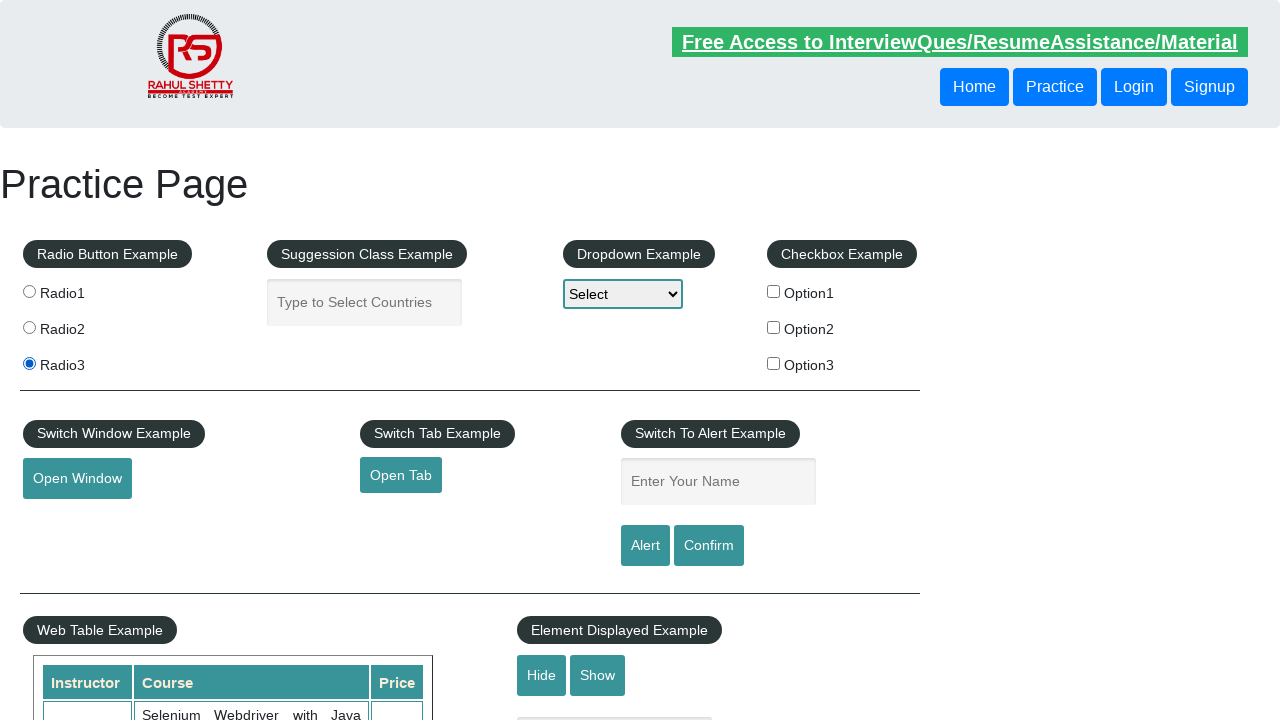

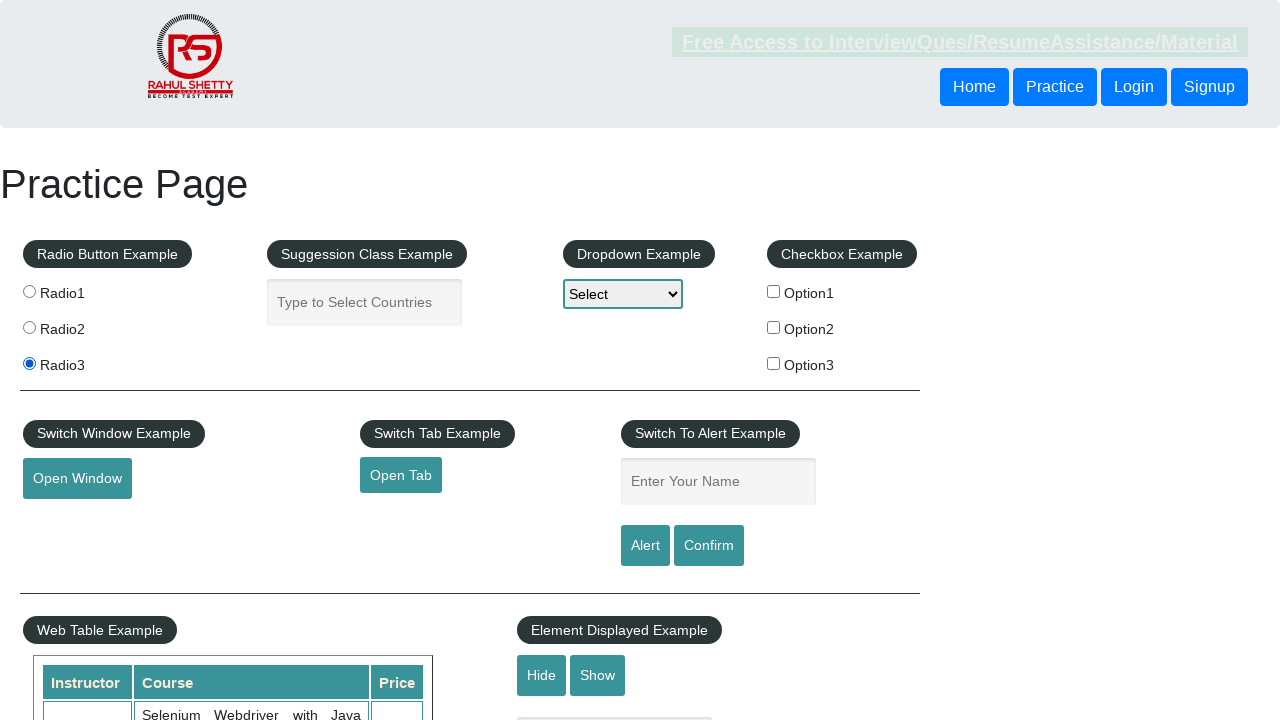